Tests LibreTranslate UI by translating "Hello world" from English to Spanish and verifying the translation result contains "Hola mundo"

Starting URL: https://libretranslate.com

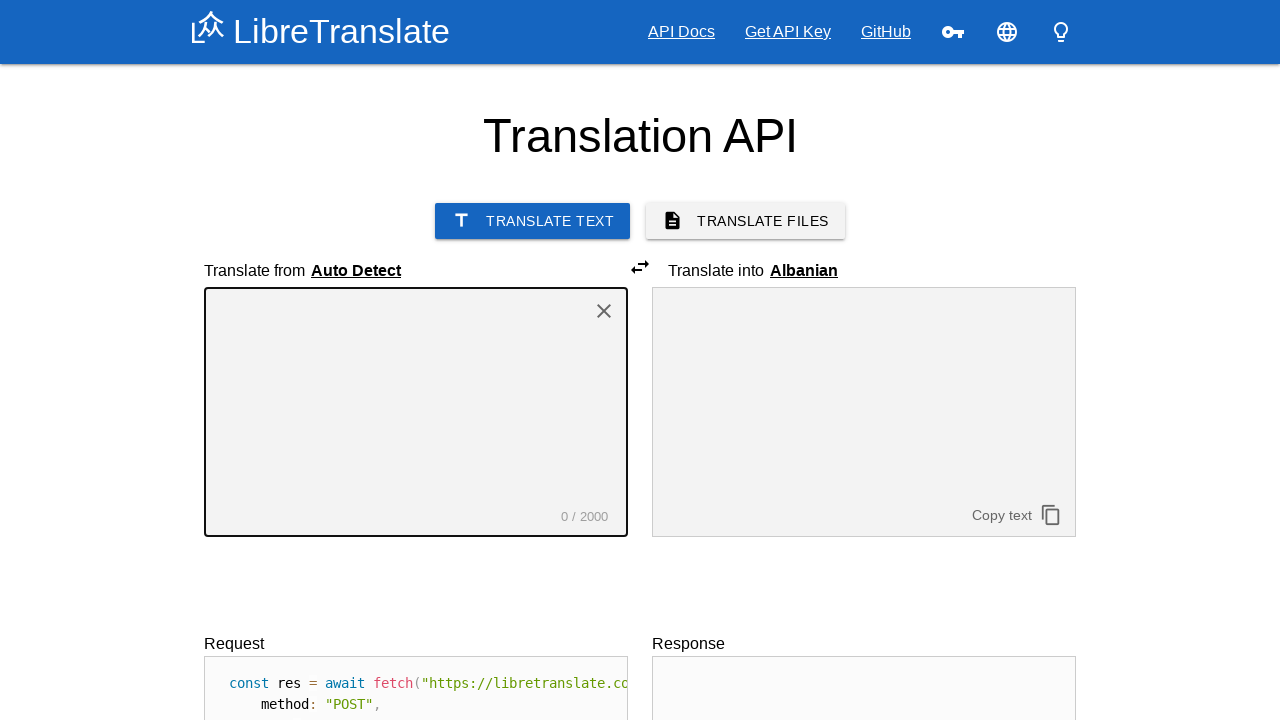

Selected English as source language on select[aria-labelledby="sourceLangLabel"]
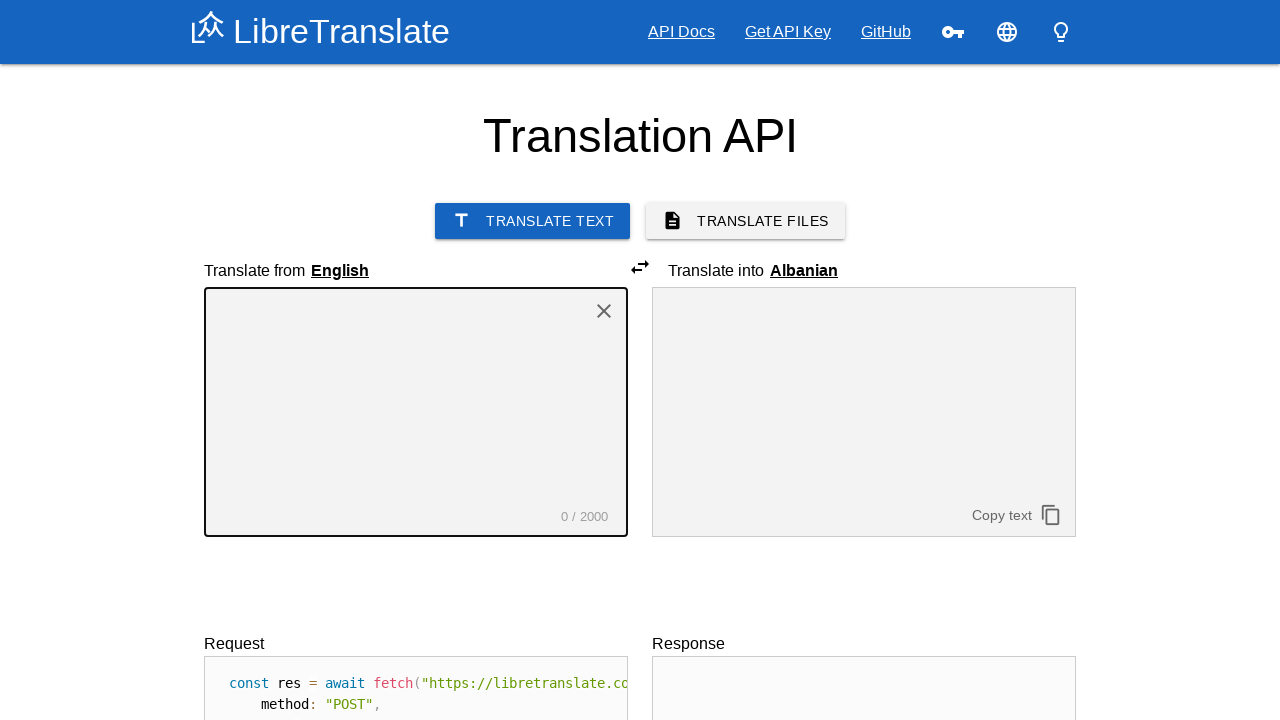

Selected Spanish as target language on select[aria-labelledby="targetLangLabel"]
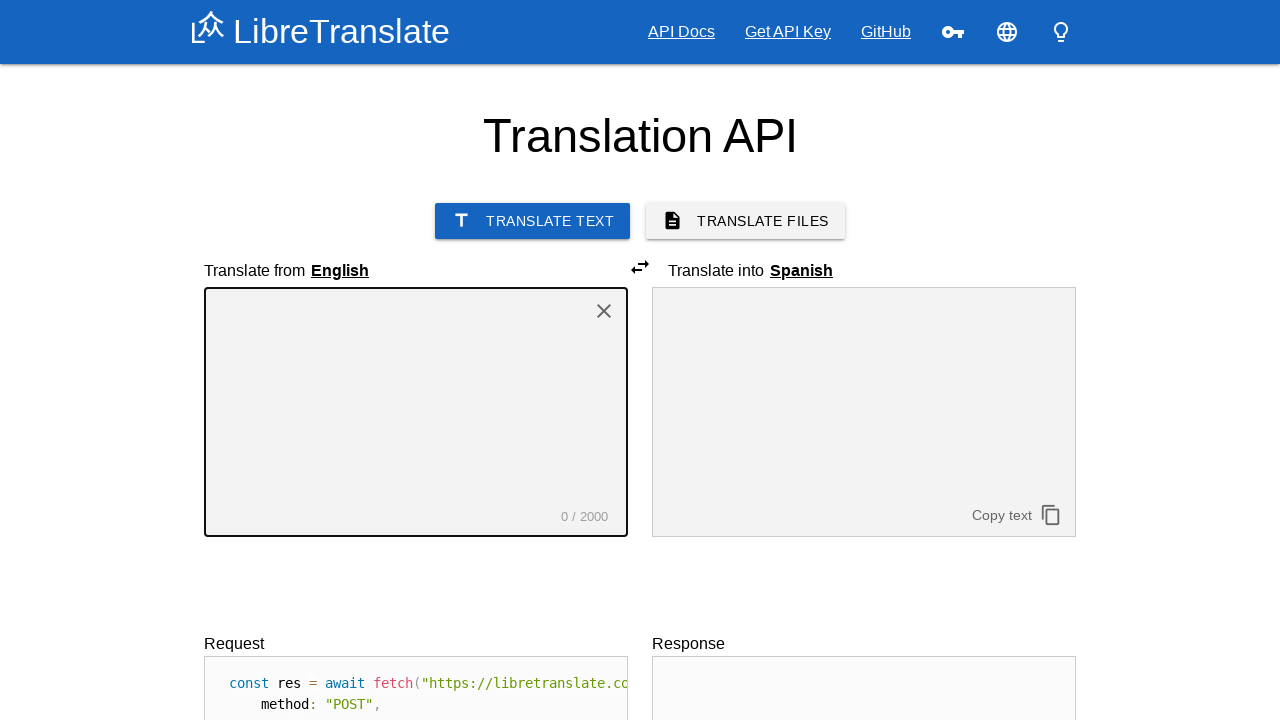

Typed 'Hello world' in the source text field on #textarea1
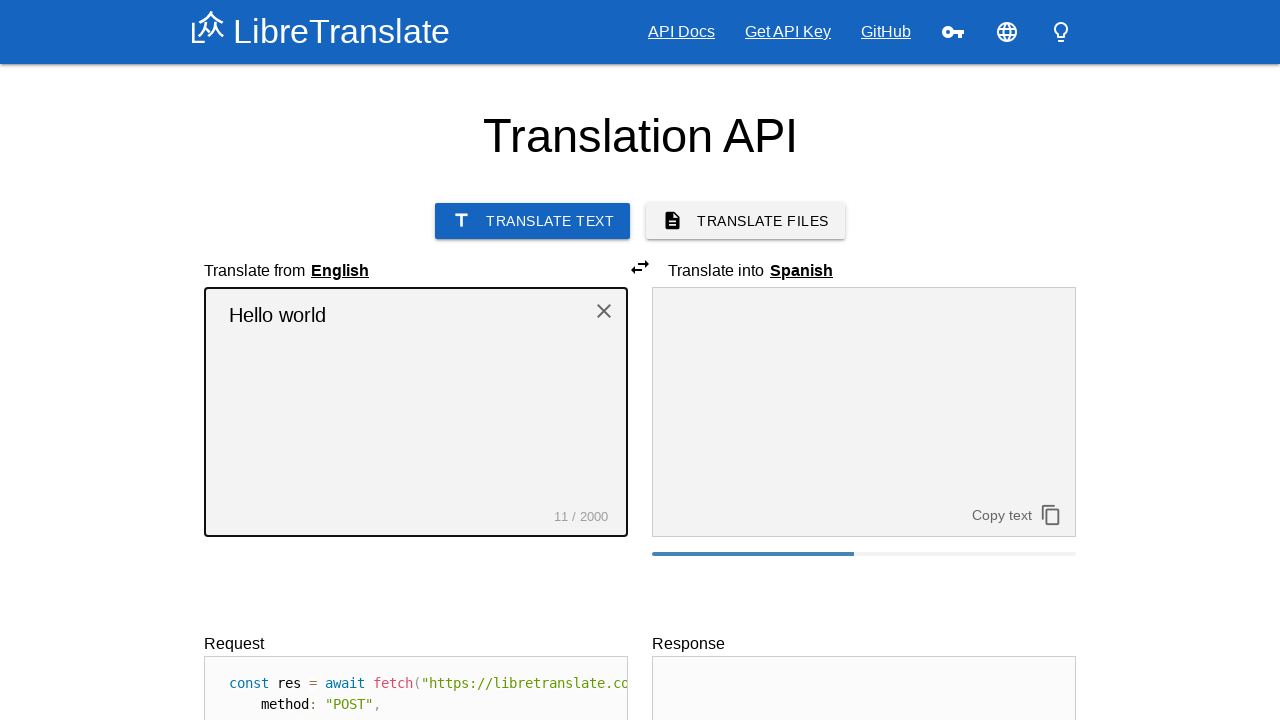

Waited 500ms for input to register
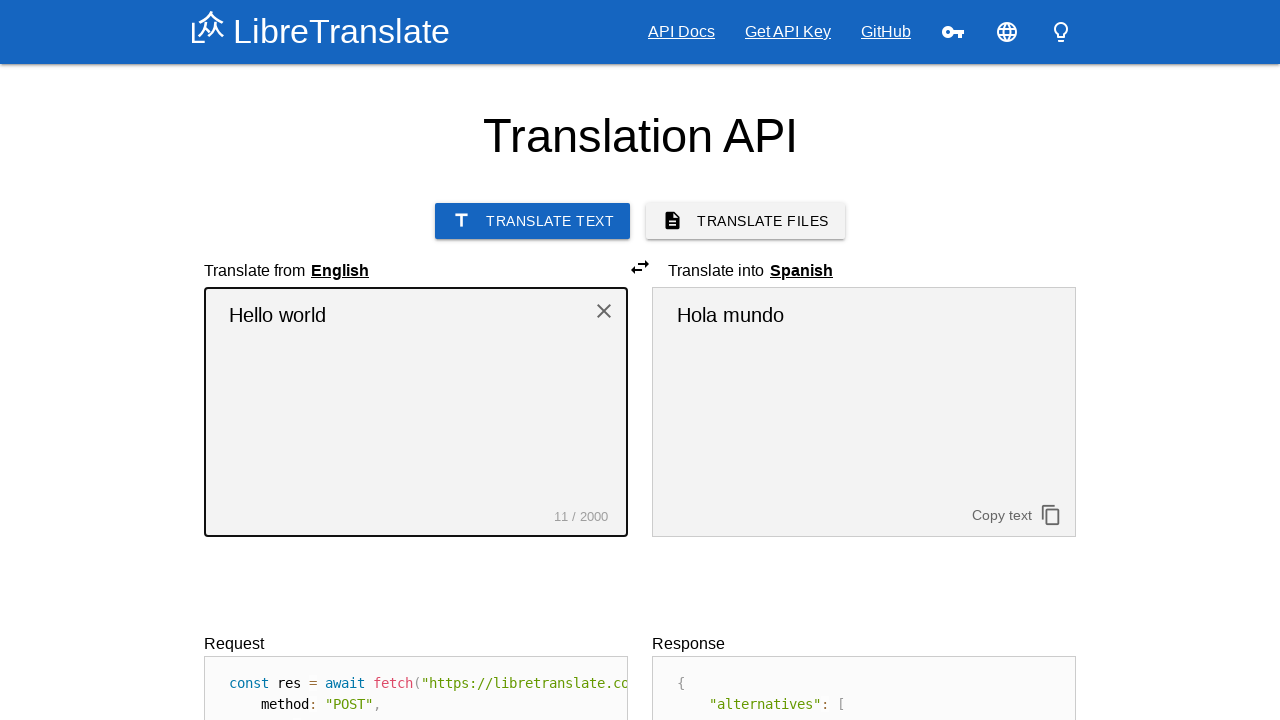

Clicked the Translate button at (533, 221) on button:has-text("Translate")
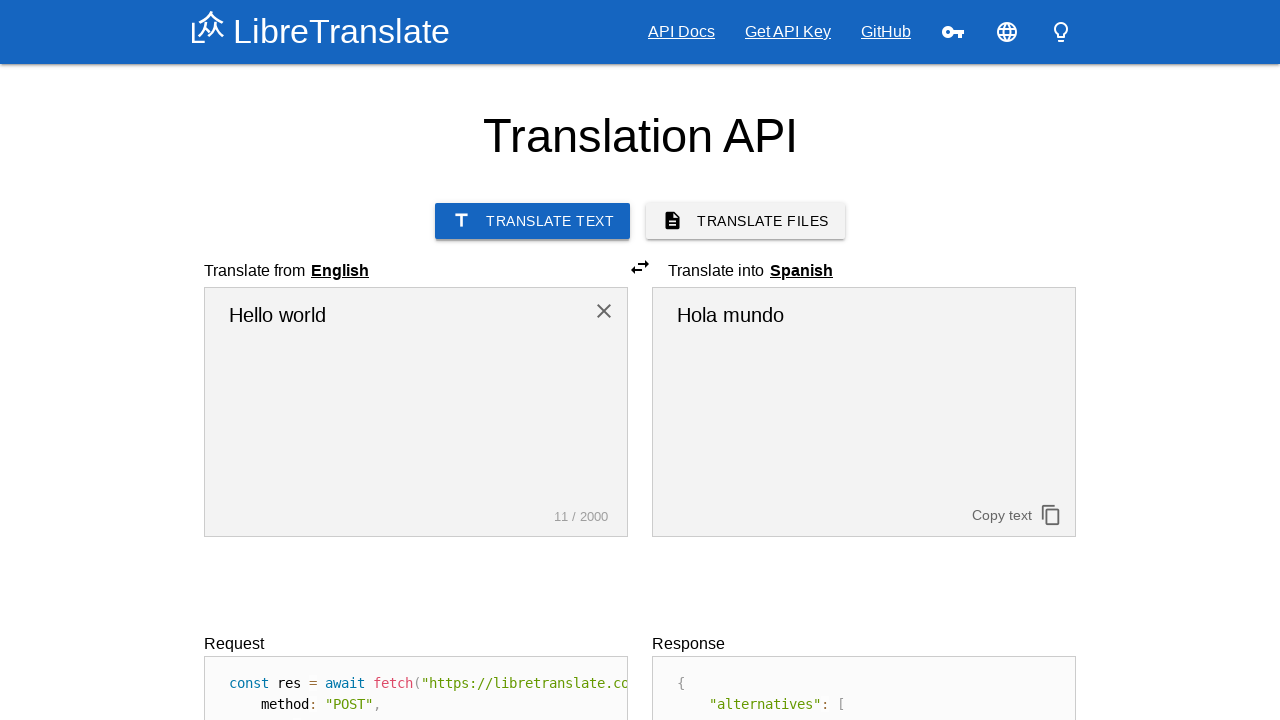

Translation completed with non-emoji text containing 'Hola mundo'
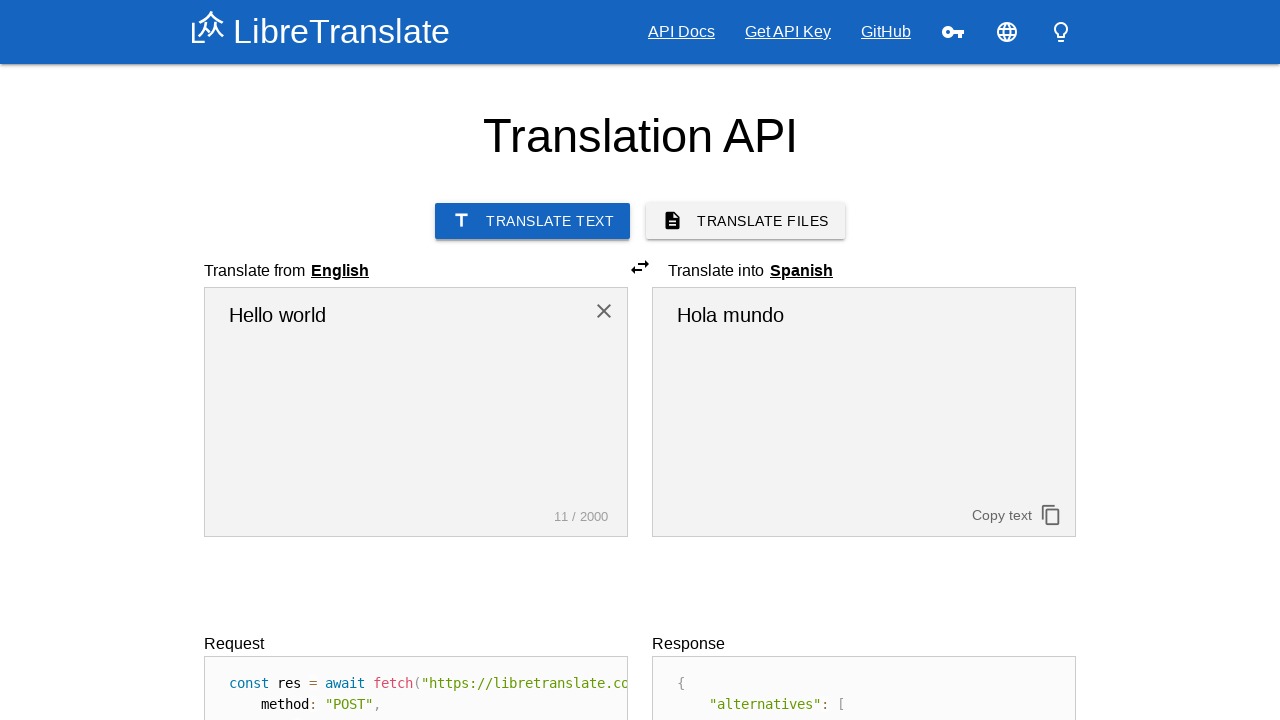

Retrieved translated text from output field
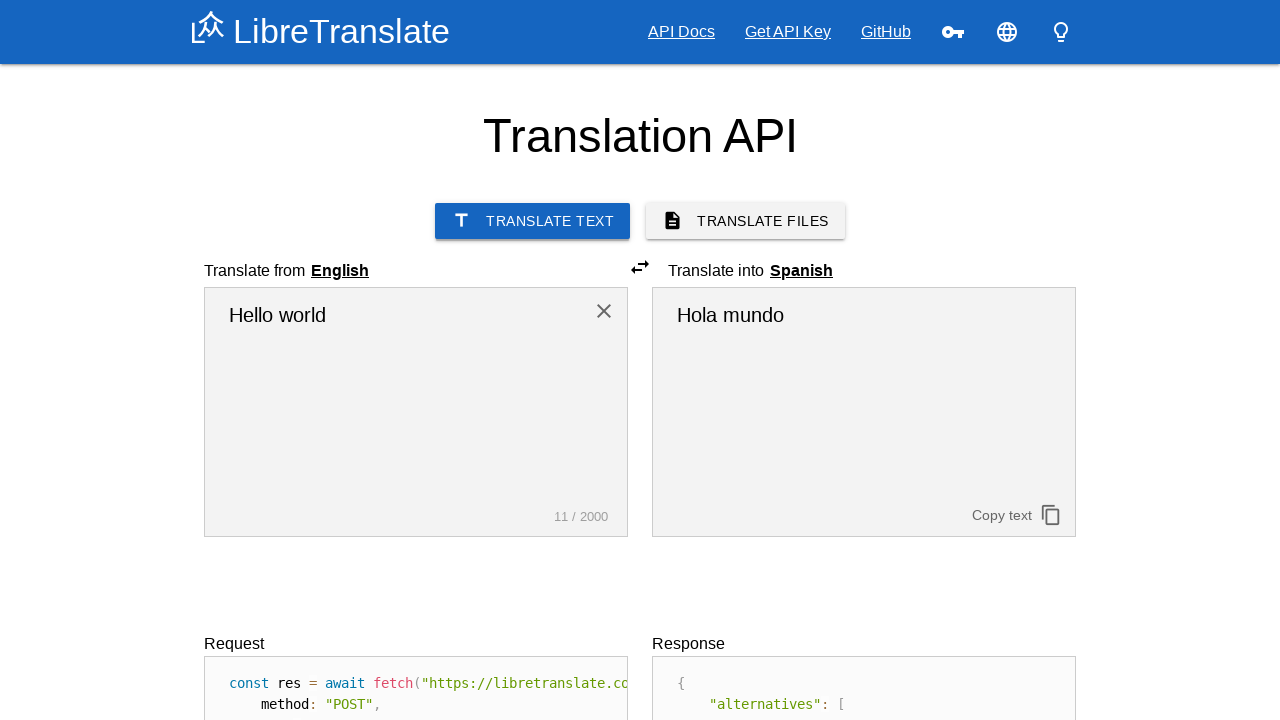

Verified translation contains 'Hola mundo'
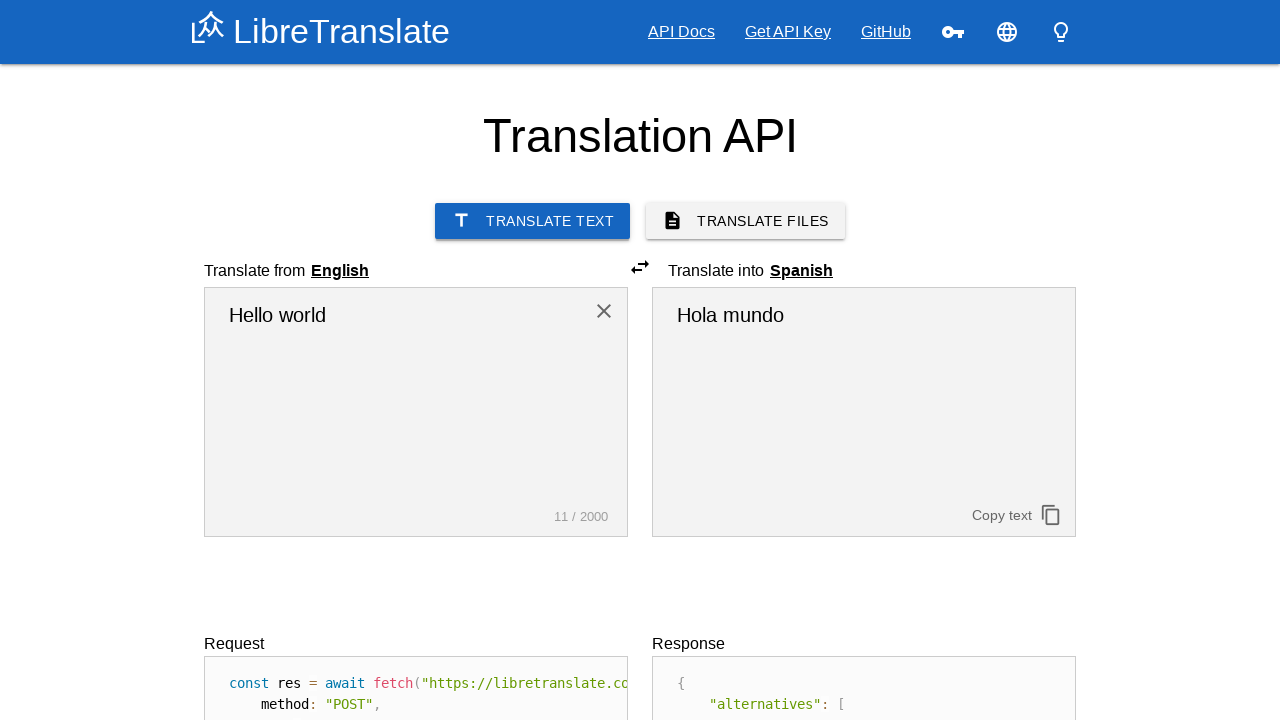

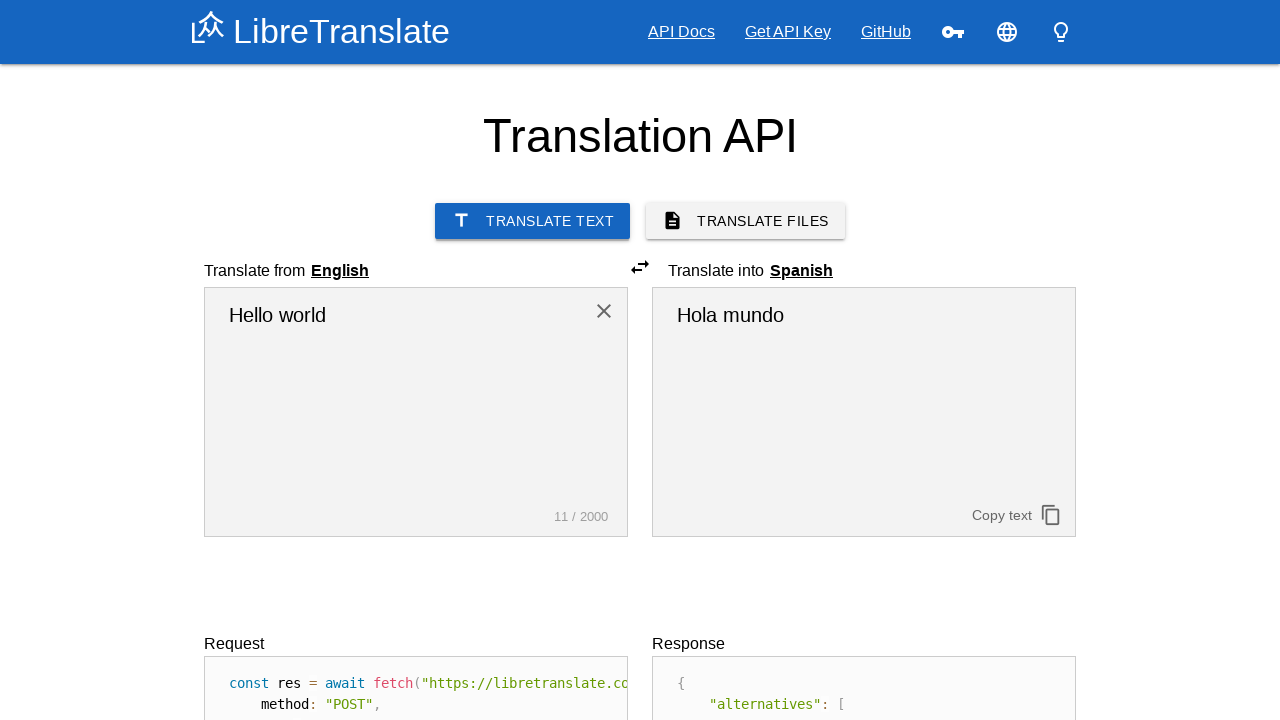